Tests Vue.js dropdown by clicking to open it, selecting "Second Option", and verifying the selection is displayed.

Starting URL: https://mikerodham.github.io/vue-dropdowns/

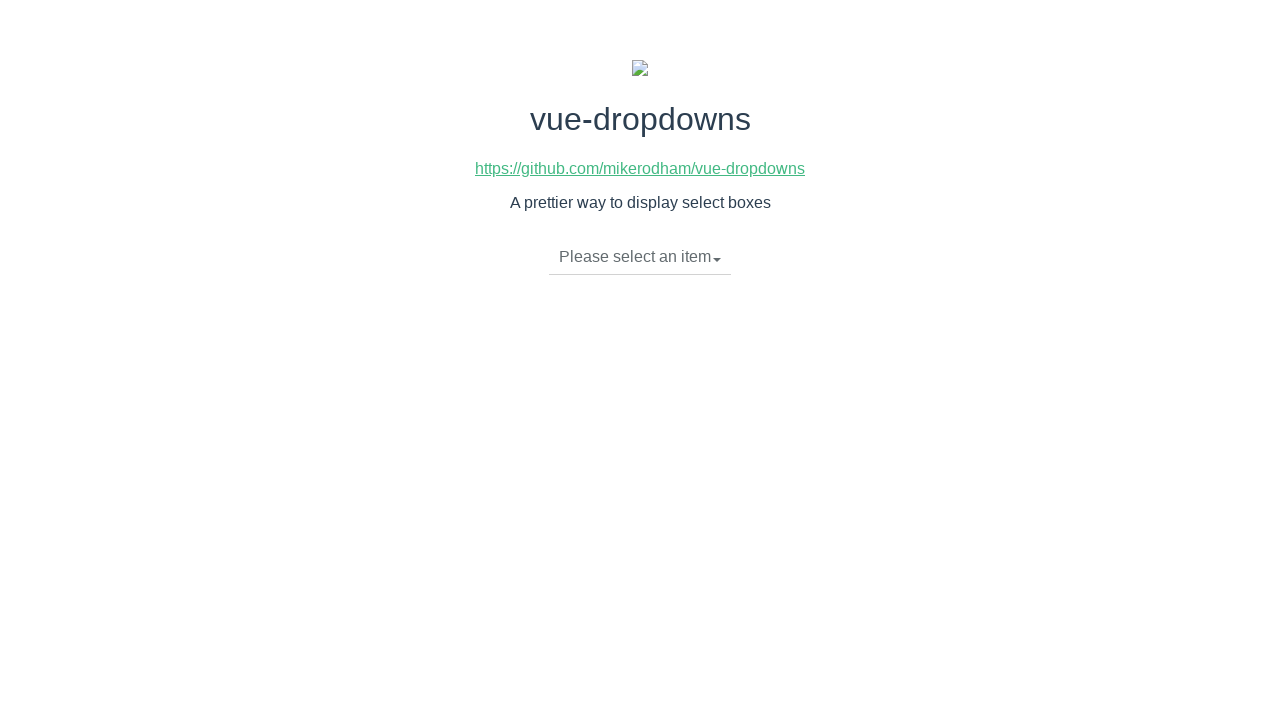

Clicked dropdown toggle to open Vue.js dropdown menu at (640, 257) on li.dropdown-toggle
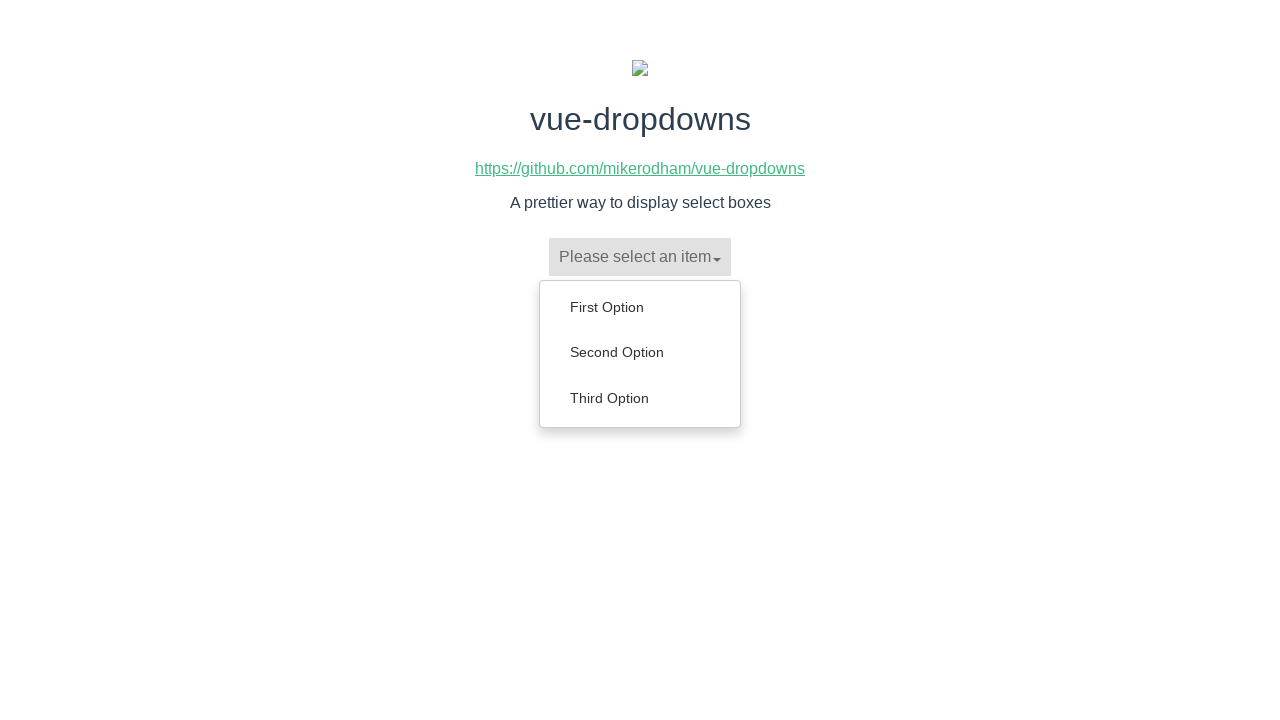

Dropdown menu appeared with options
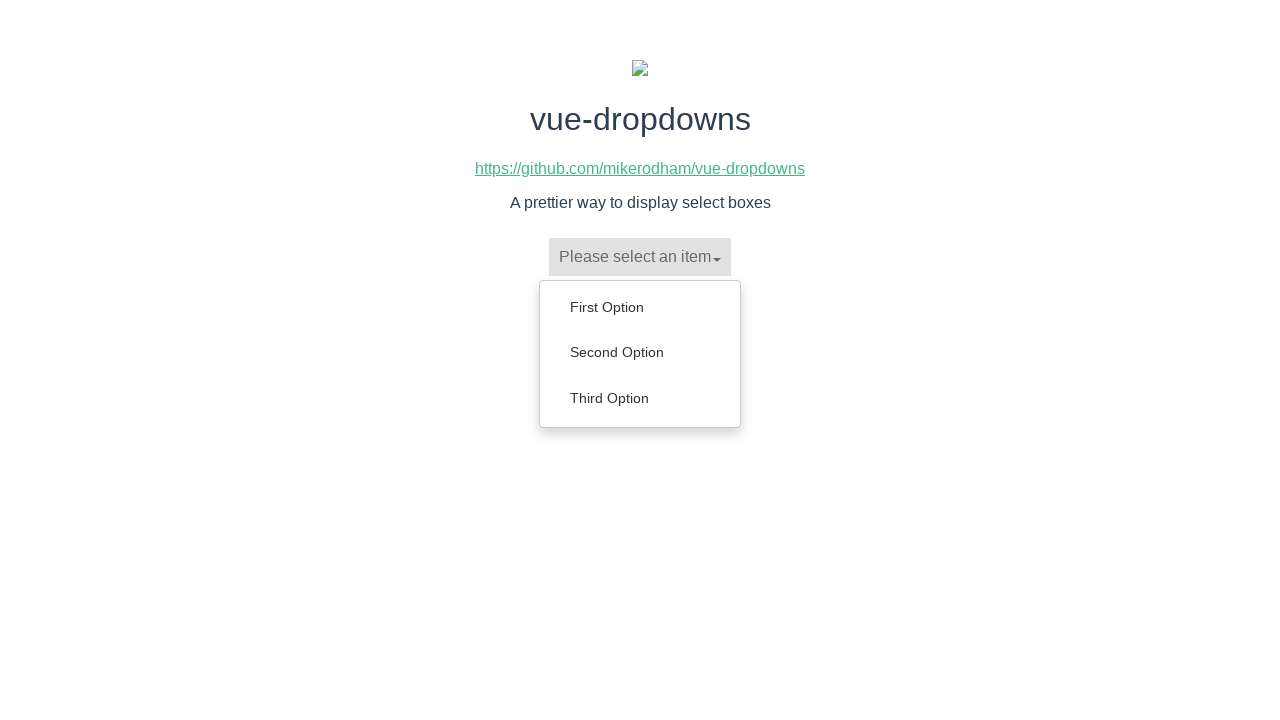

Selected 'Second Option' from dropdown menu at (640, 352) on ul.dropdown-menu a:has-text('Second Option')
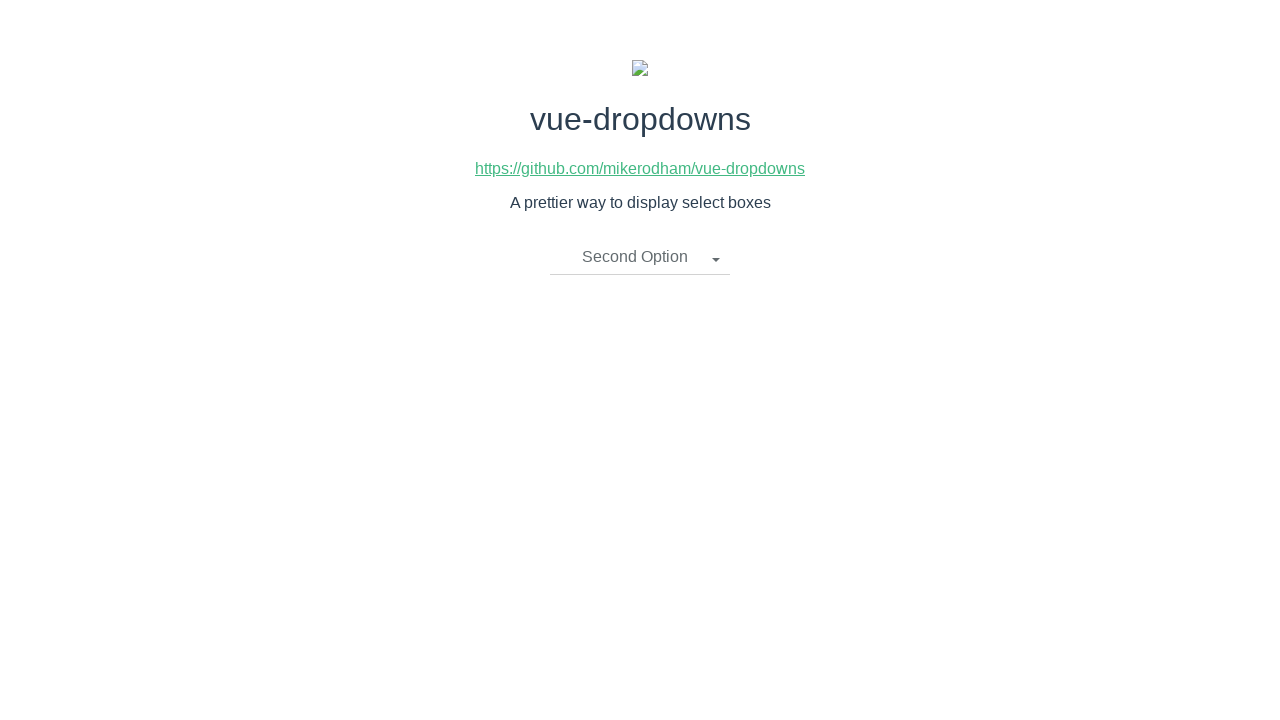

Verified 'Second Option' is now displayed as the selected value
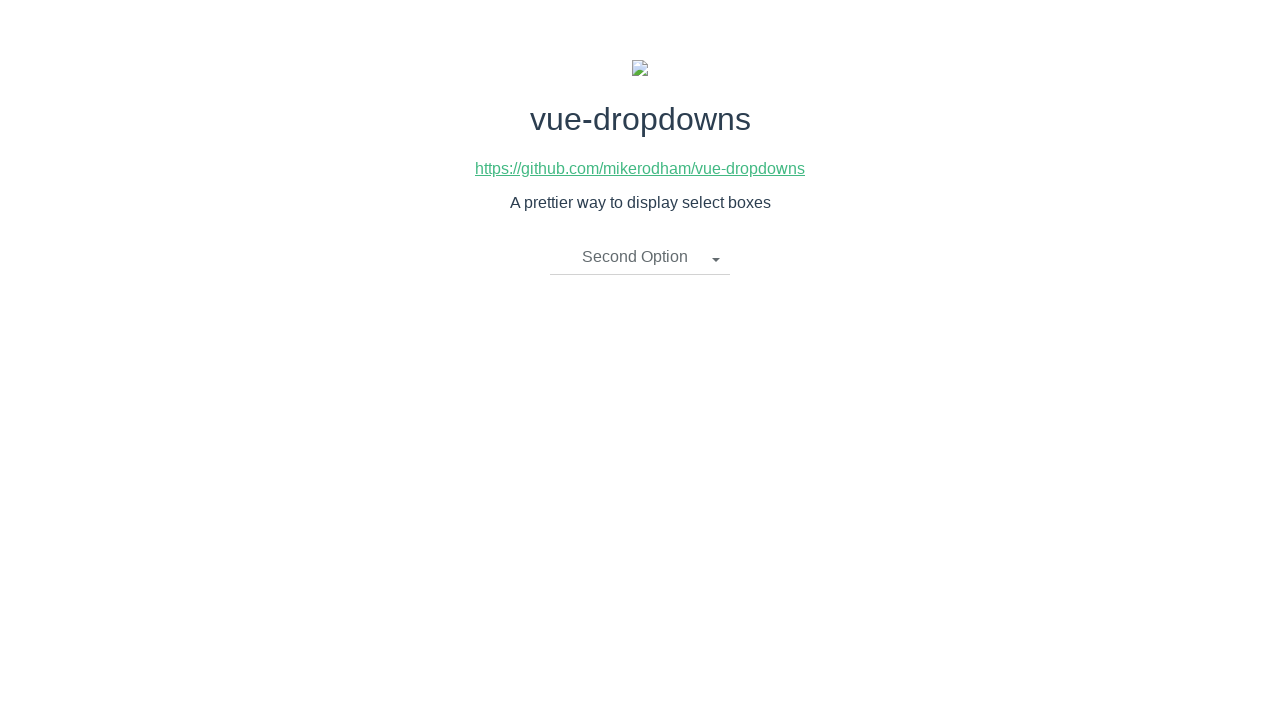

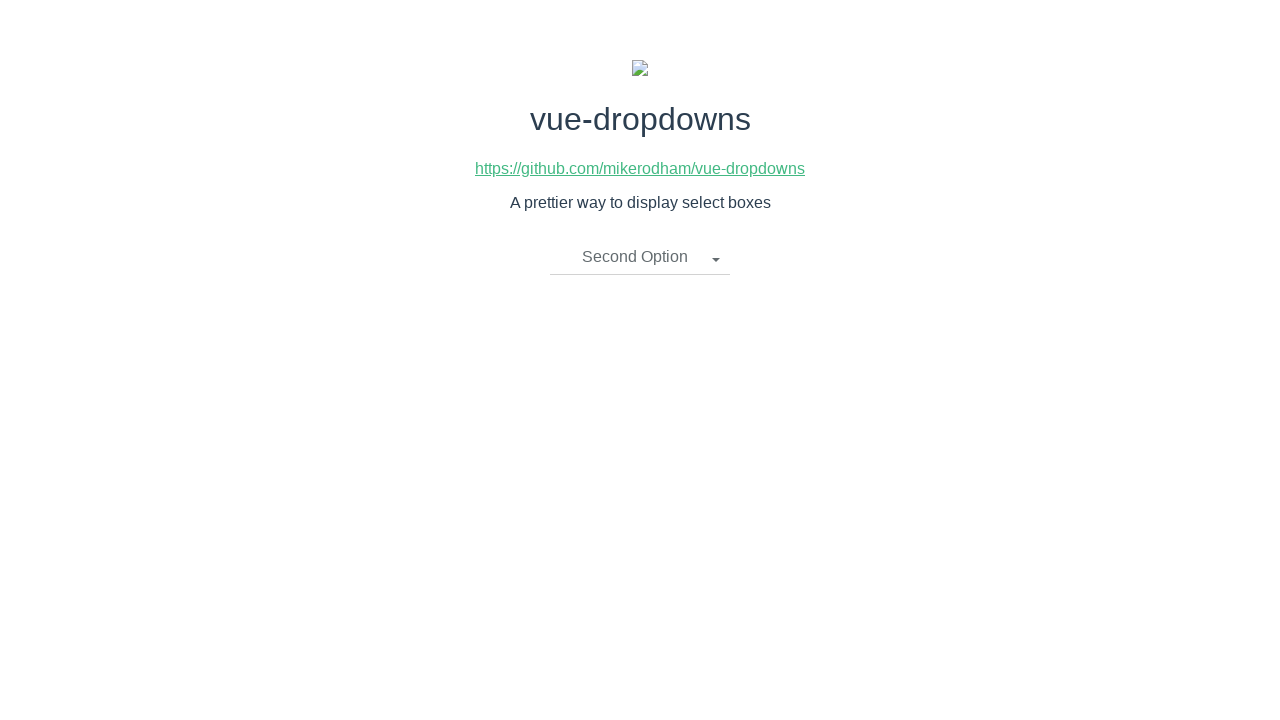